Tests dynamic search by iterating through predefined search terms (Transparencia, 2020, Enero, Presupuesto) and clicking matching elements

Starting URL: https://www.unl.edu.ec/

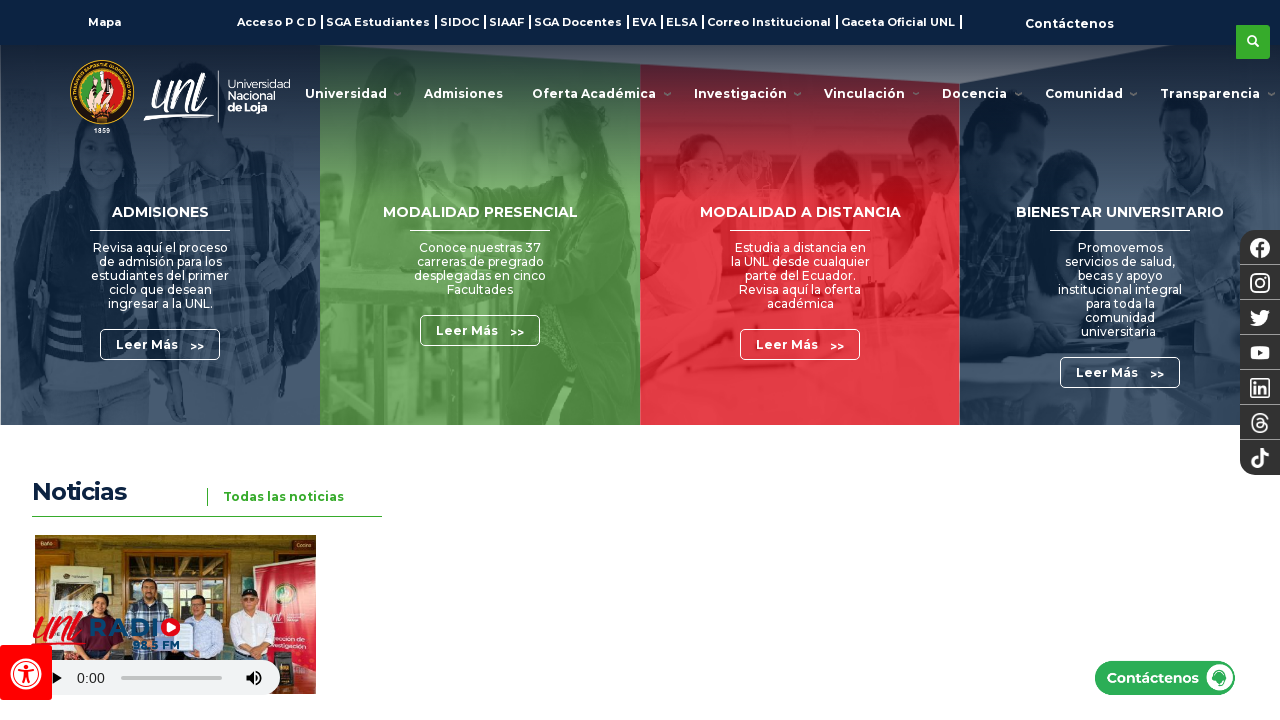

Clicked on 'Transparencia' link at (1212, 94) on text=Transparencia
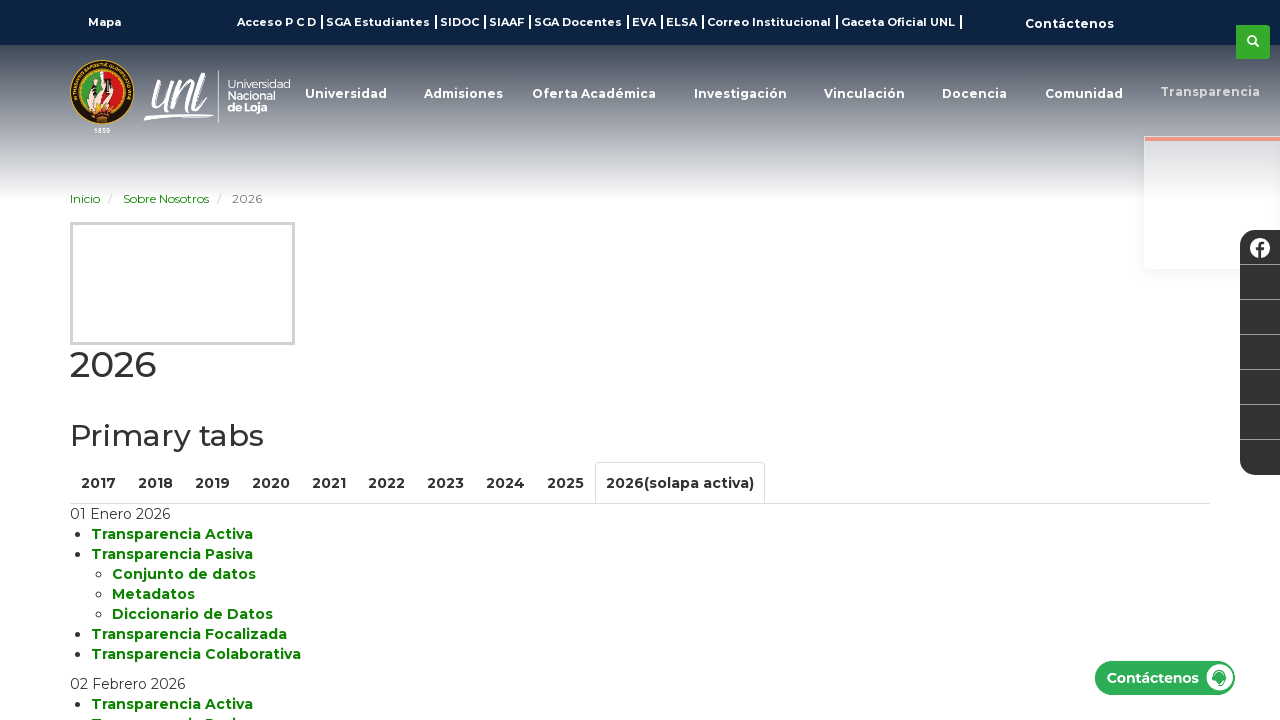

Clicked on '2020' link at (271, 483) on text=2020
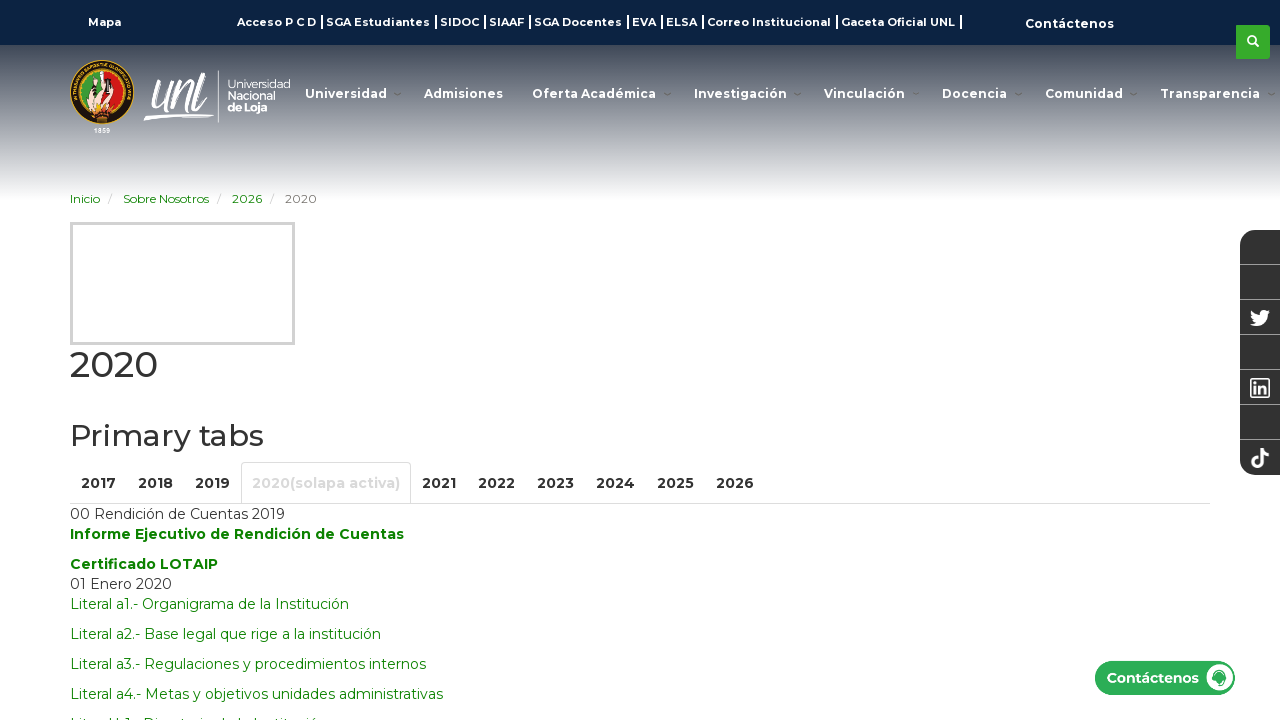

Clicked on 'Enero' link at (121, 584) on text=Enero
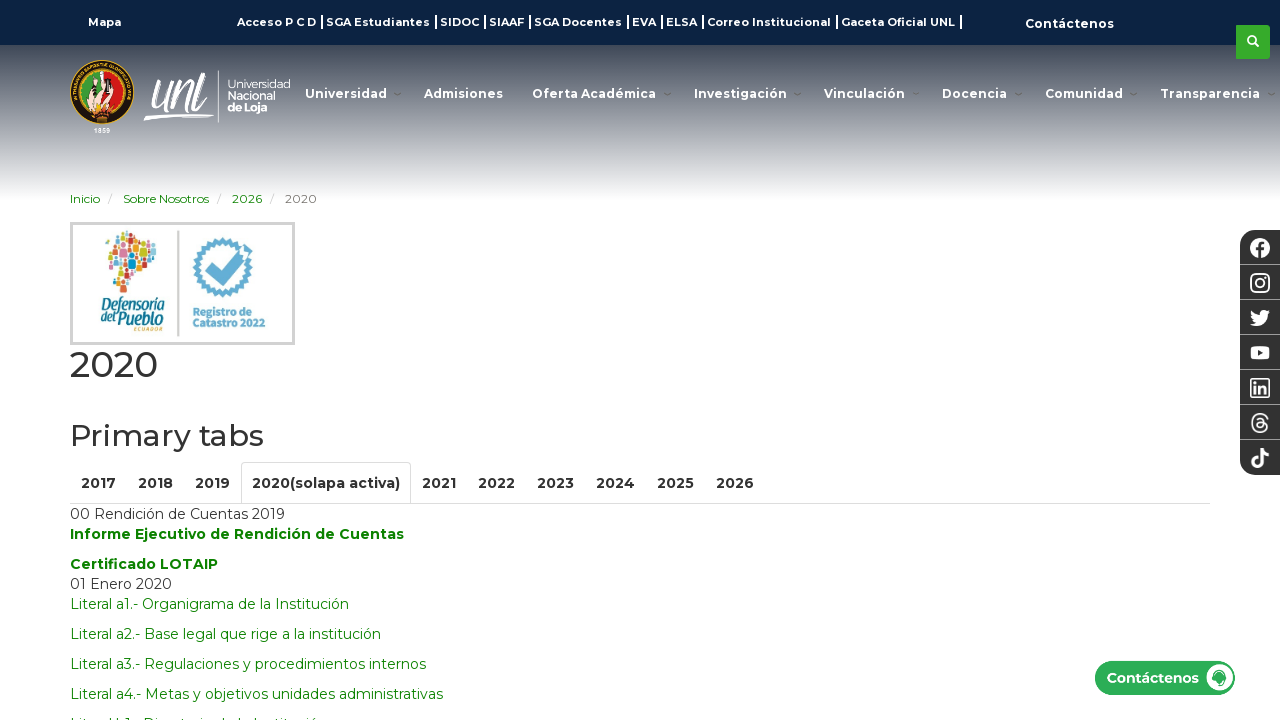

Clicked on 'Presupuesto' link at (206, 360) on text=Presupuesto
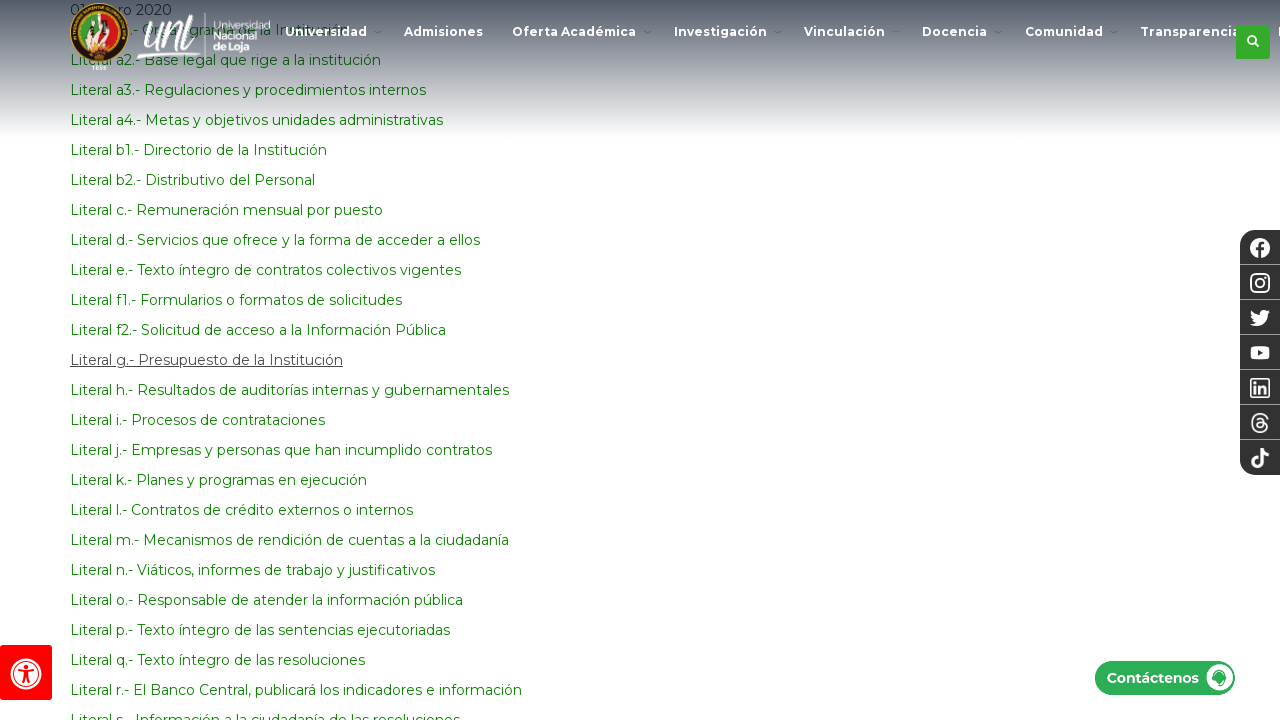

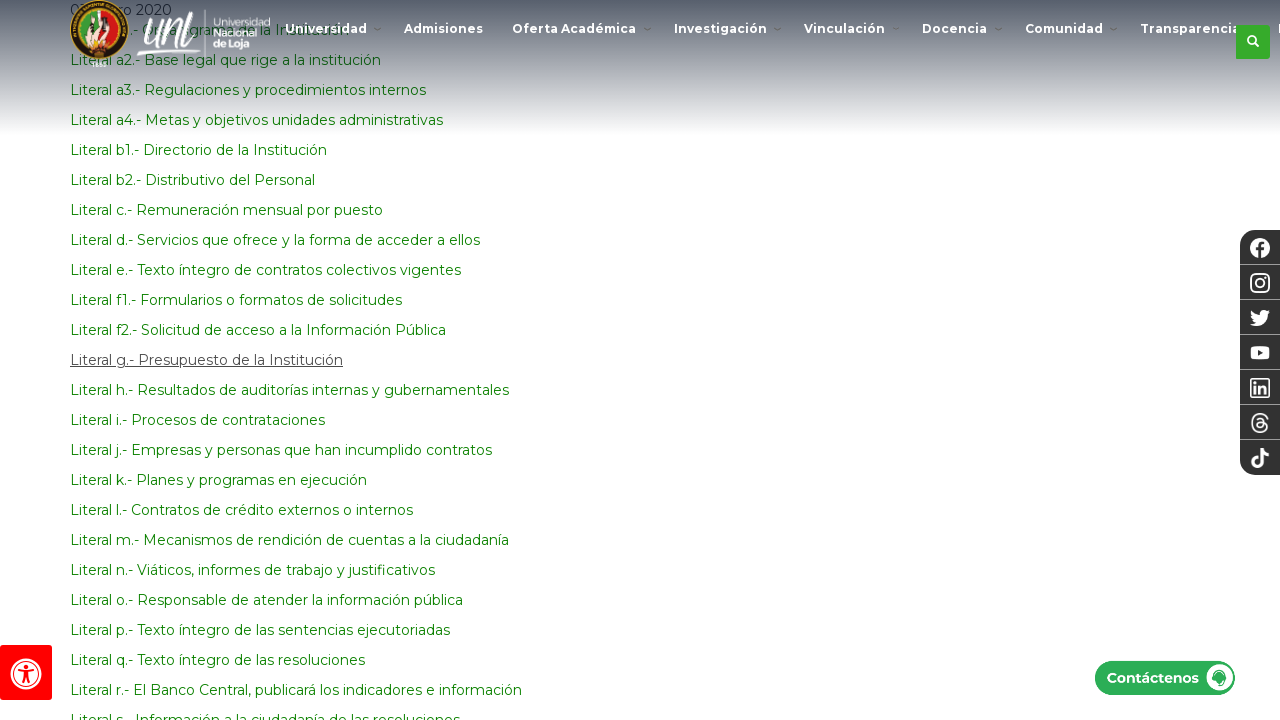